Tests drag and drop functionality by switching to an iframe and dragging an element from a source position to a target drop zone on the jQuery UI demo page.

Starting URL: https://jqueryui.com/droppable/

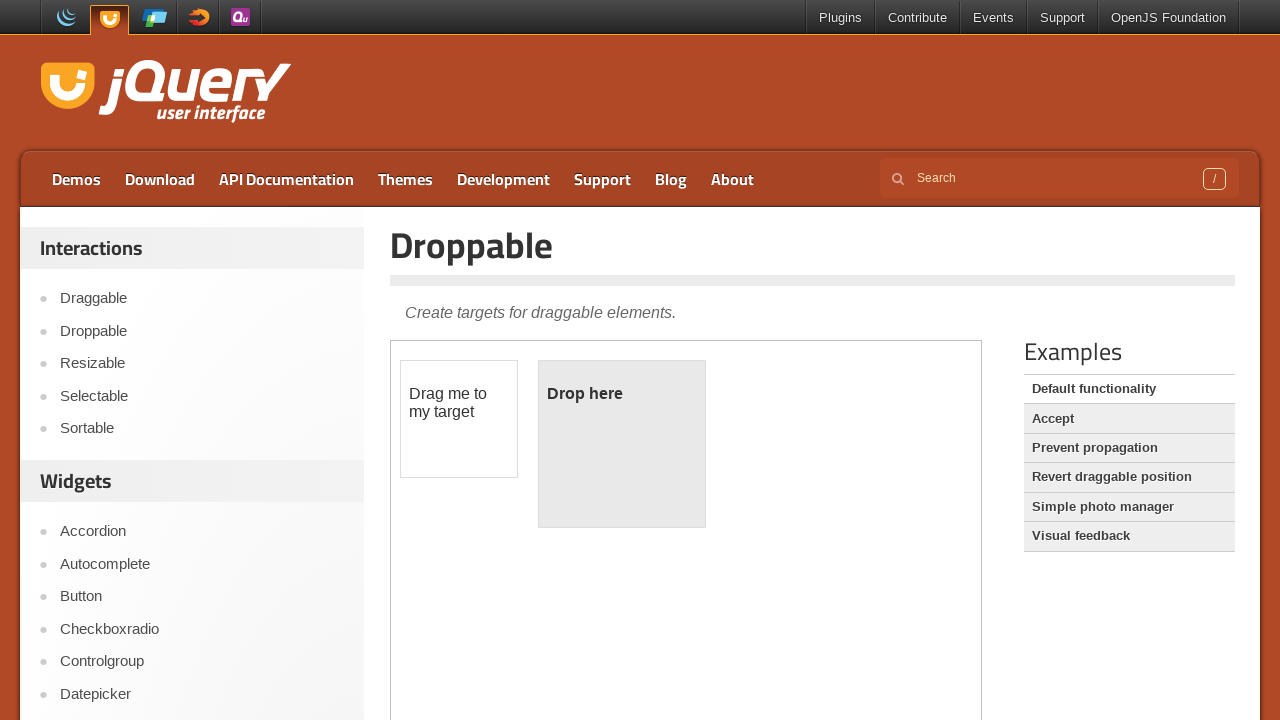

Located iframe containing drag and drop demo
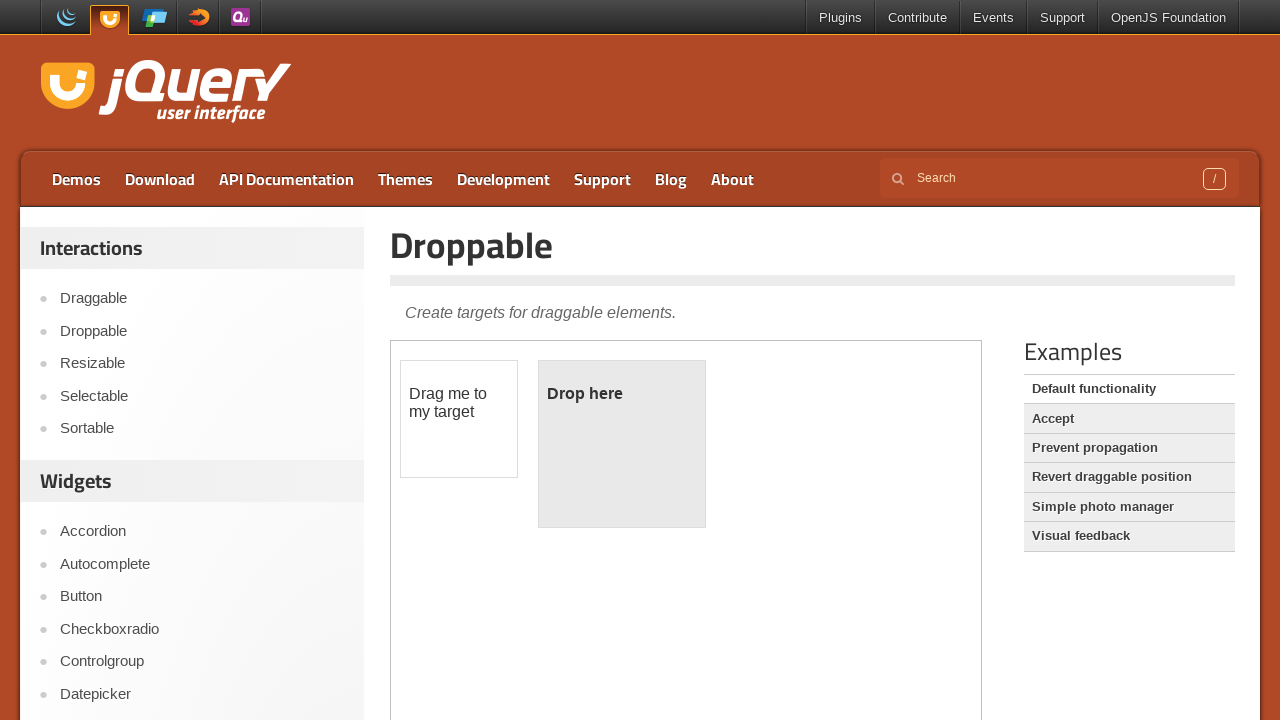

Located draggable element
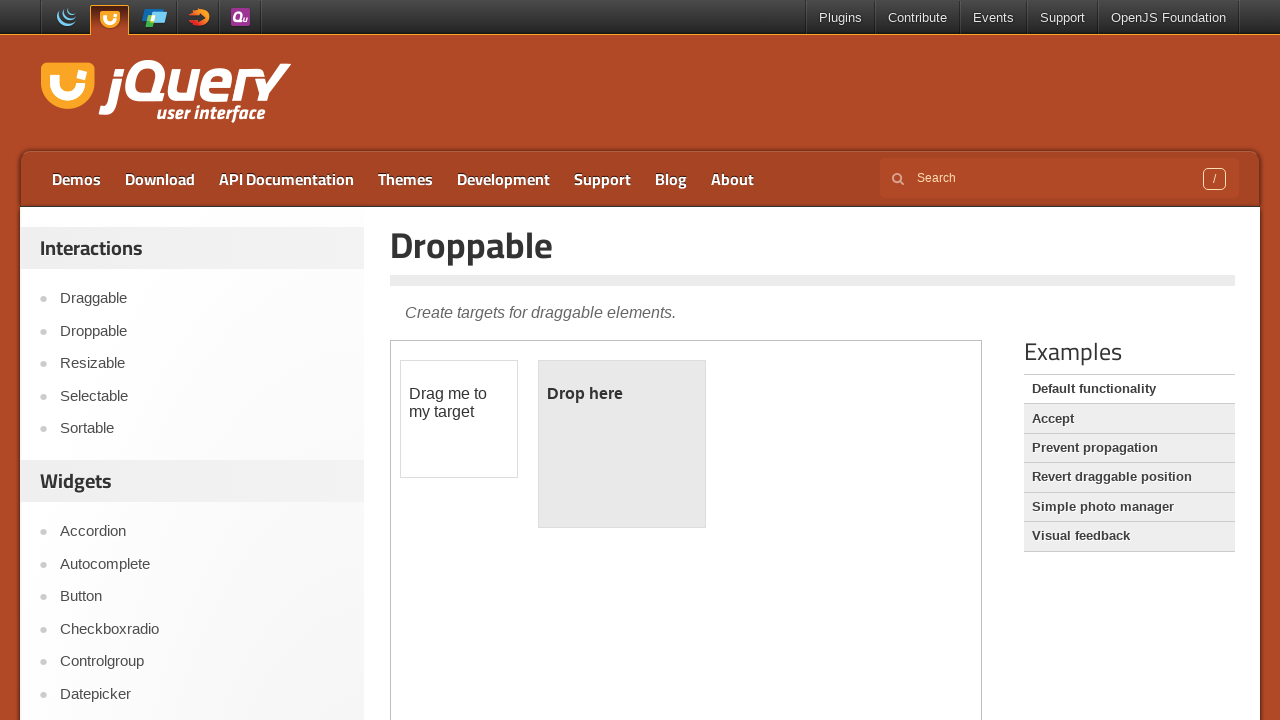

Located droppable target element
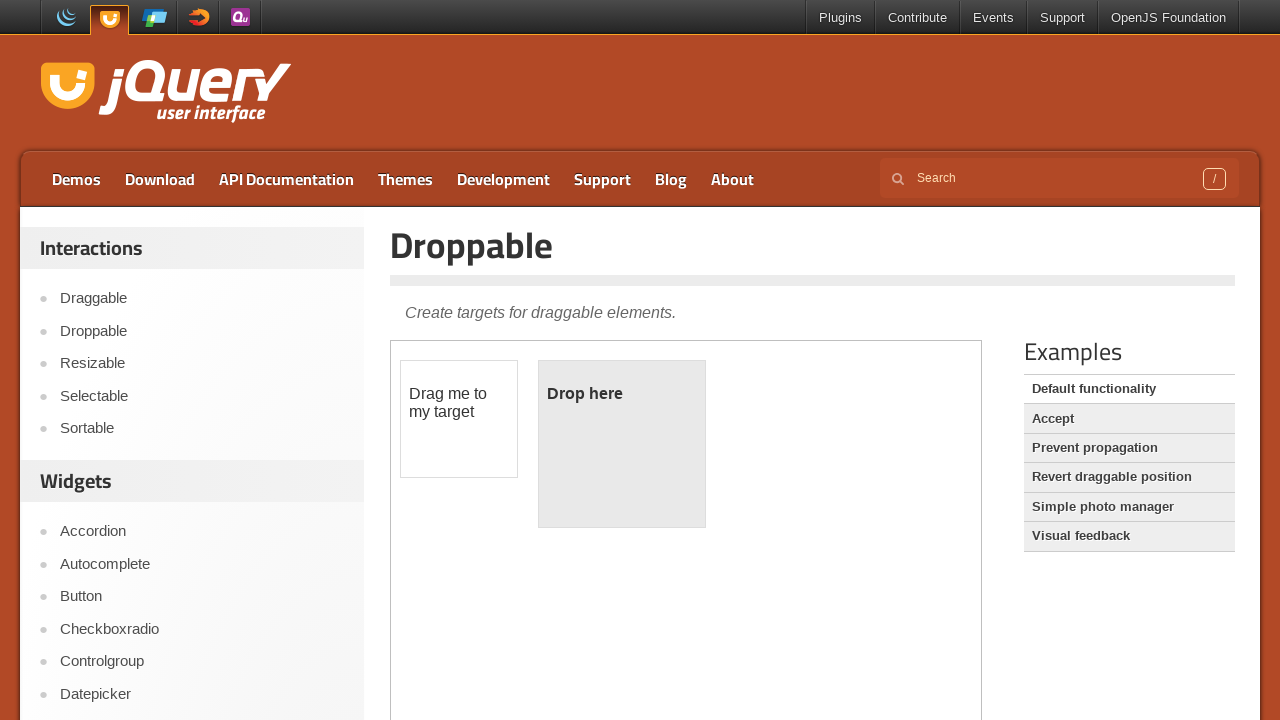

Dragged element from source to target drop zone at (622, 444)
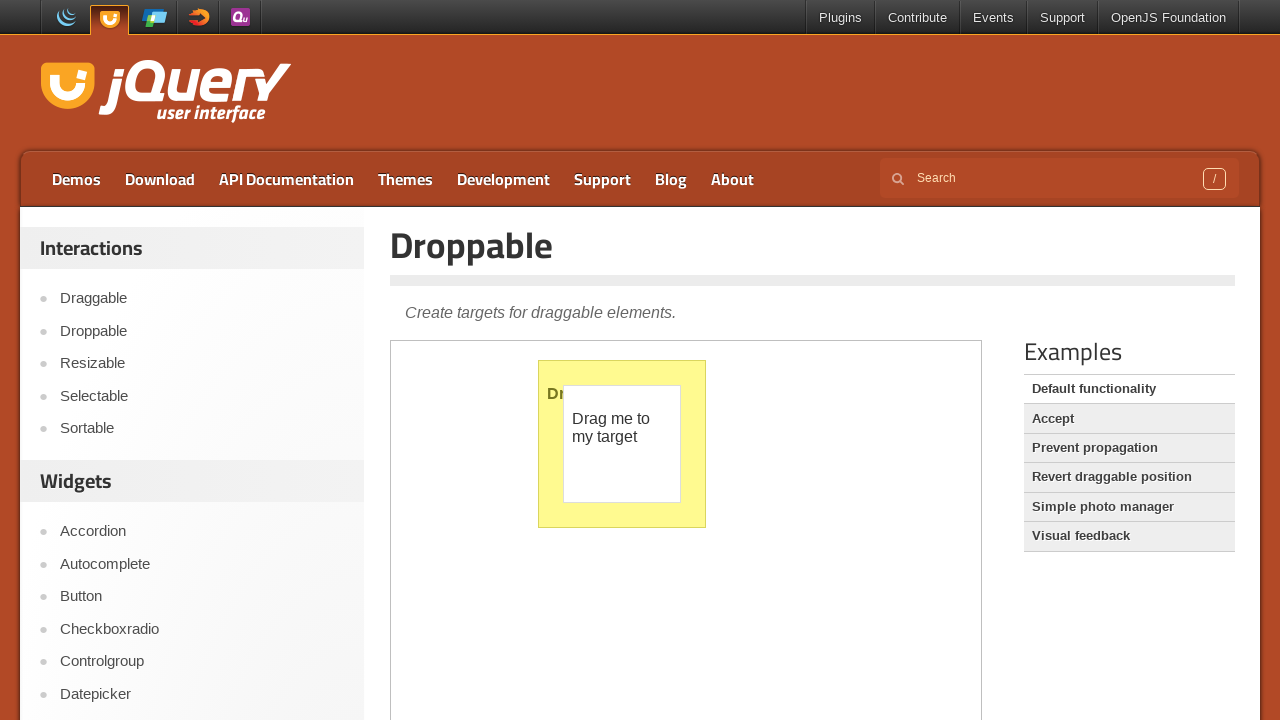

Verified drop was successful - target element now displays 'Dropped!' text
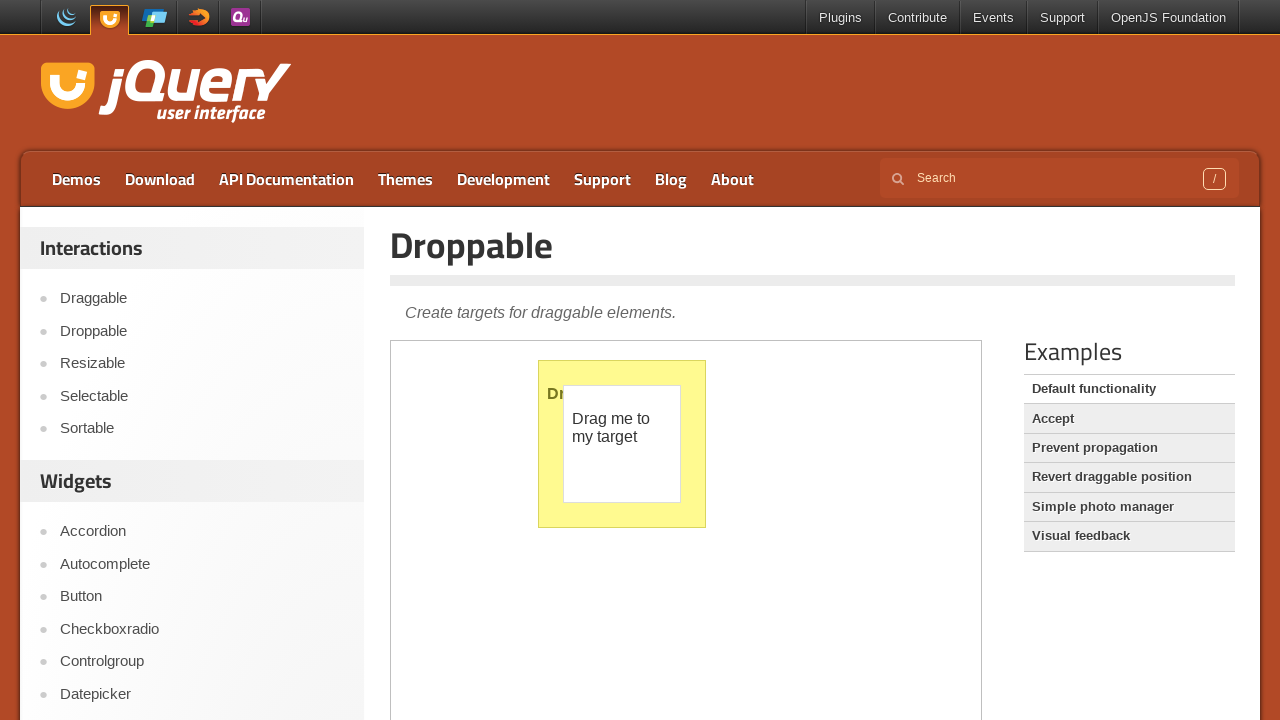

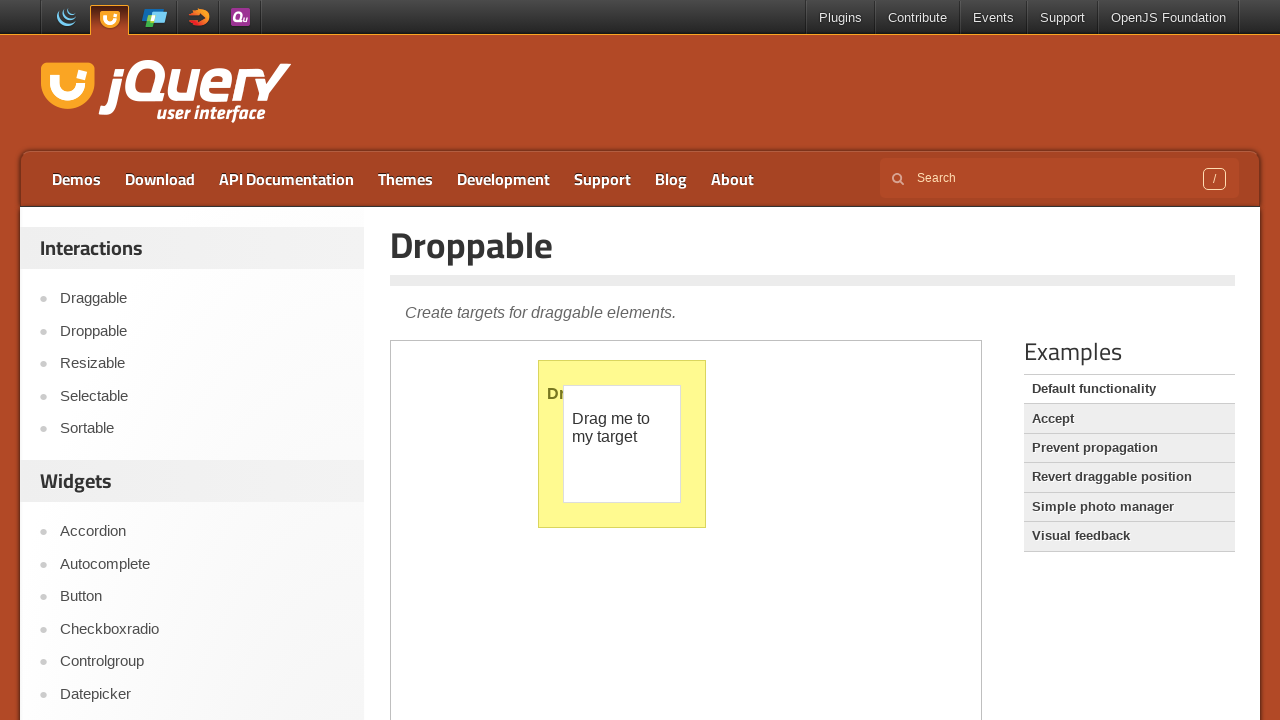